Tests nested frames functionality by navigating to the Nested Frames page and switching between frame contexts to verify frame content

Starting URL: https://the-internet.herokuapp.com/

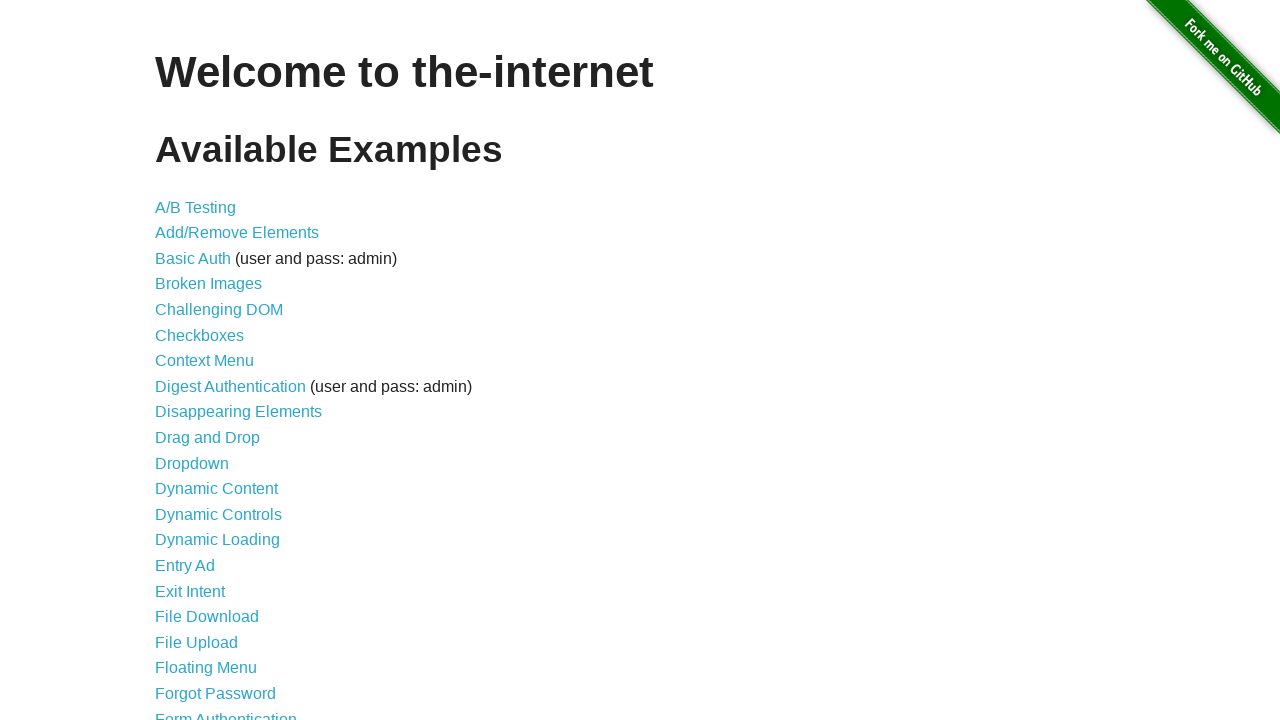

Clicked on 'Nested Frames' link at (210, 395) on text=Nested Frames
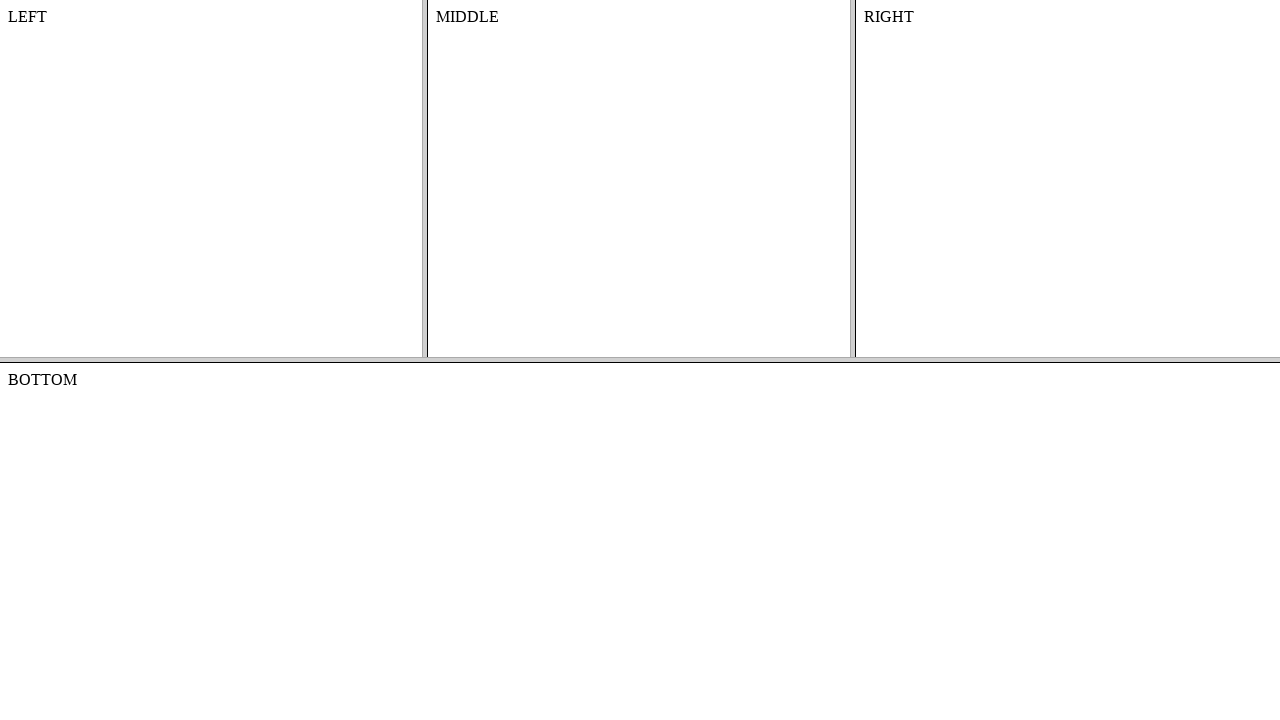

Nested Frames page loaded (domcontentloaded state)
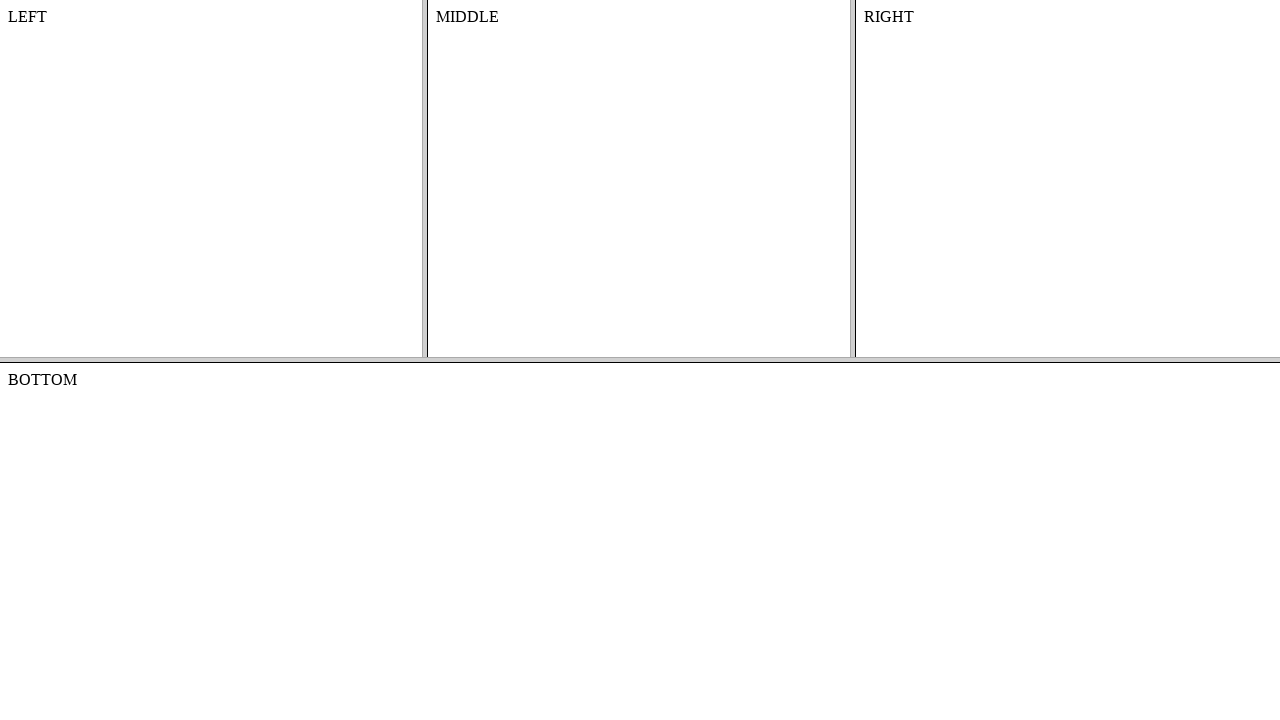

Located top frameset with name 'frame-top'
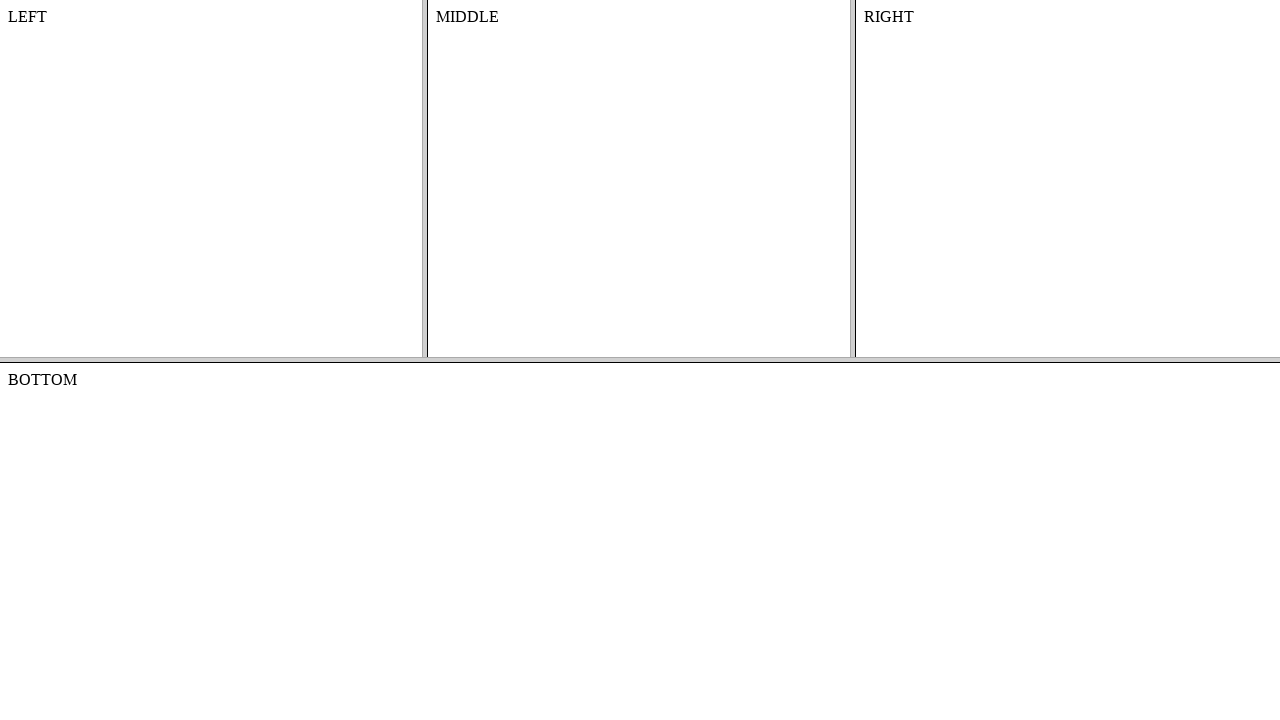

Located nested middle frame within top frameset
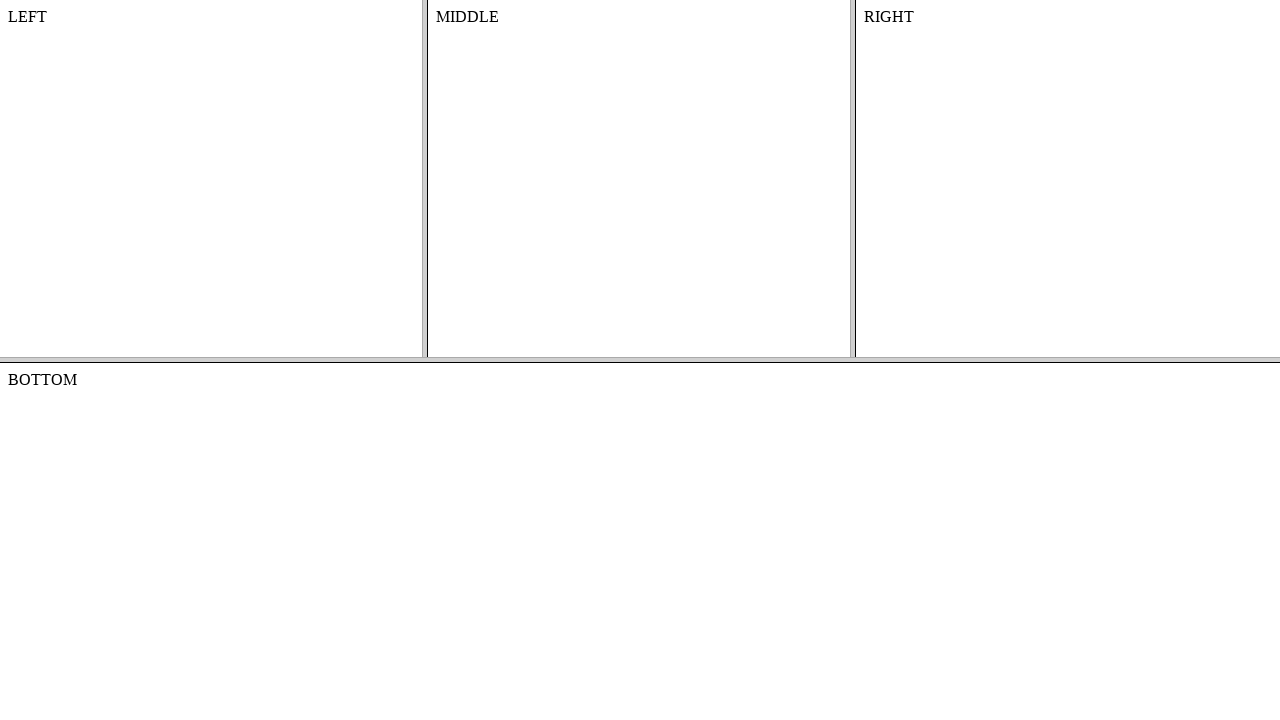

Middle frame body element is visible and ready
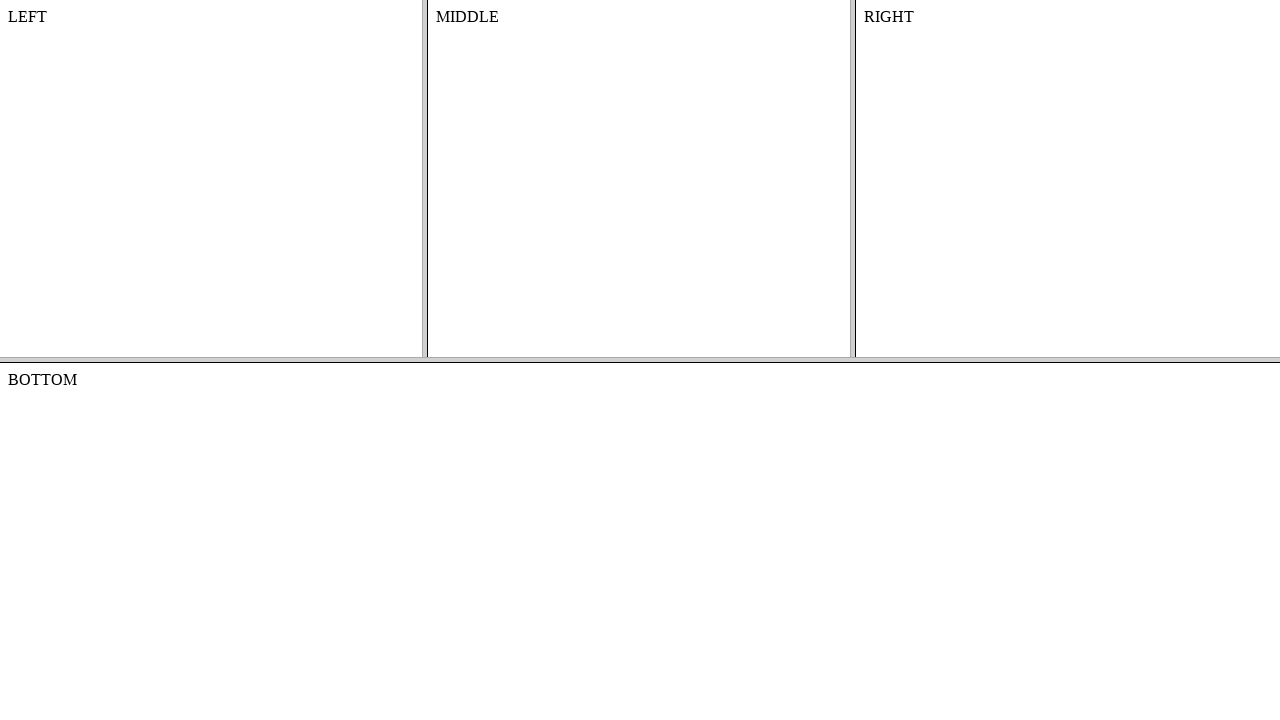

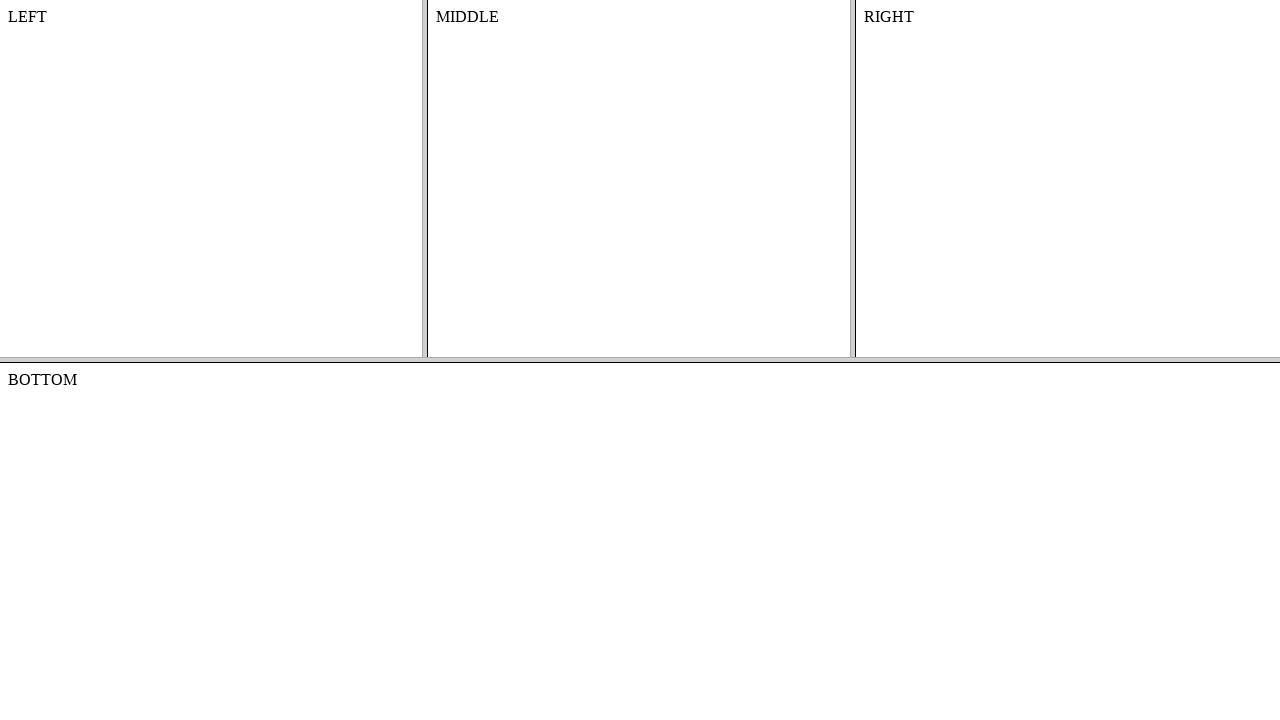